Tests key press functionality by pressing the ENTER key and verifying the result text displays the correct key pressed.

Starting URL: https://the-internet.herokuapp.com/key_presses

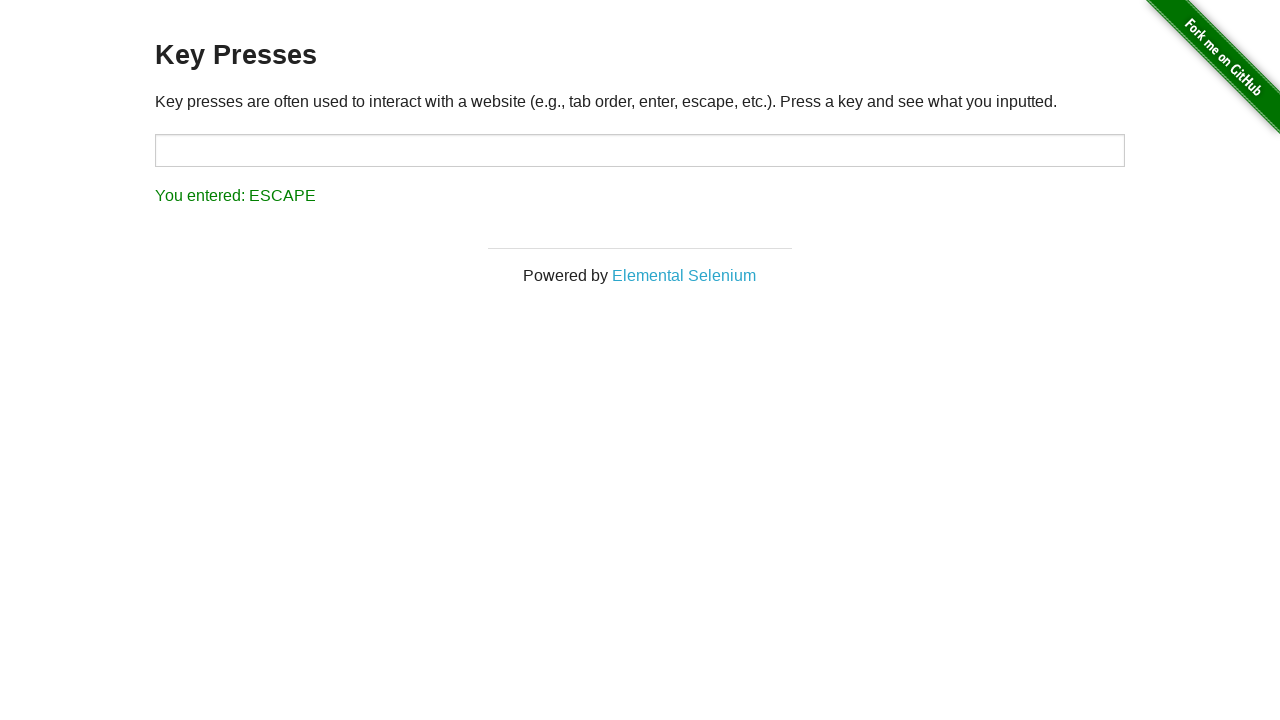

Navigated to key presses test page
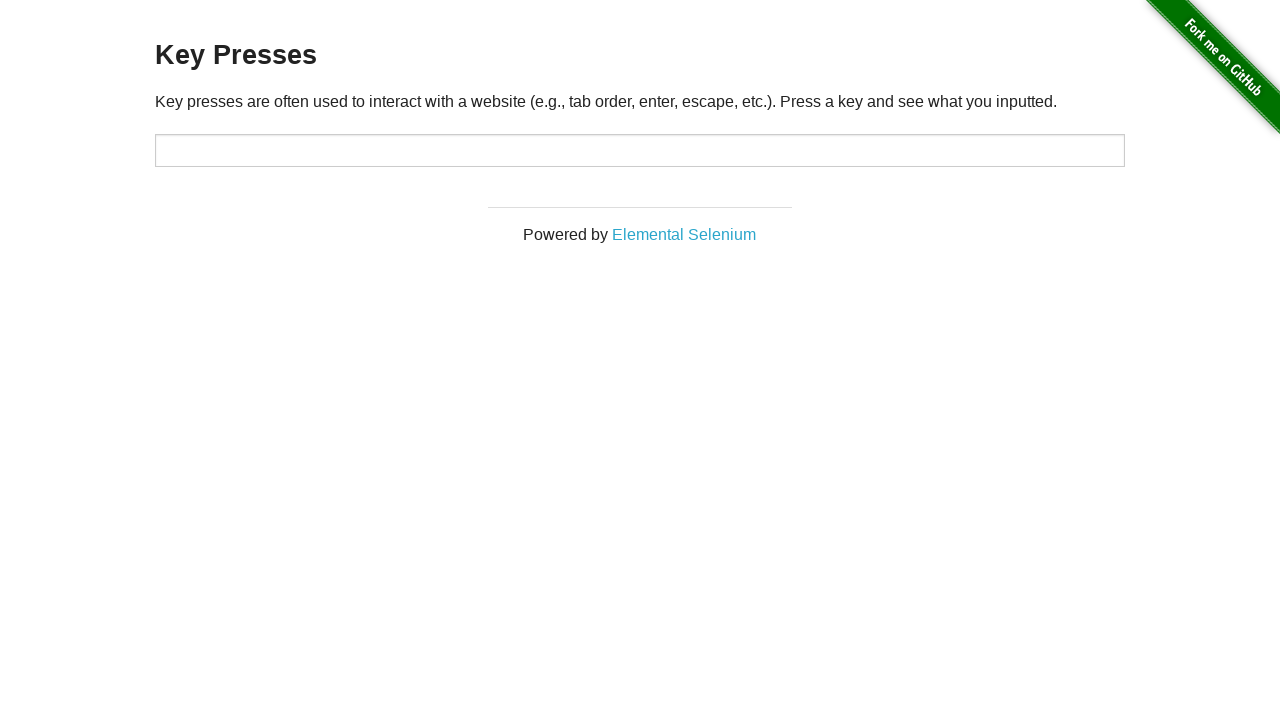

Pressed ENTER key
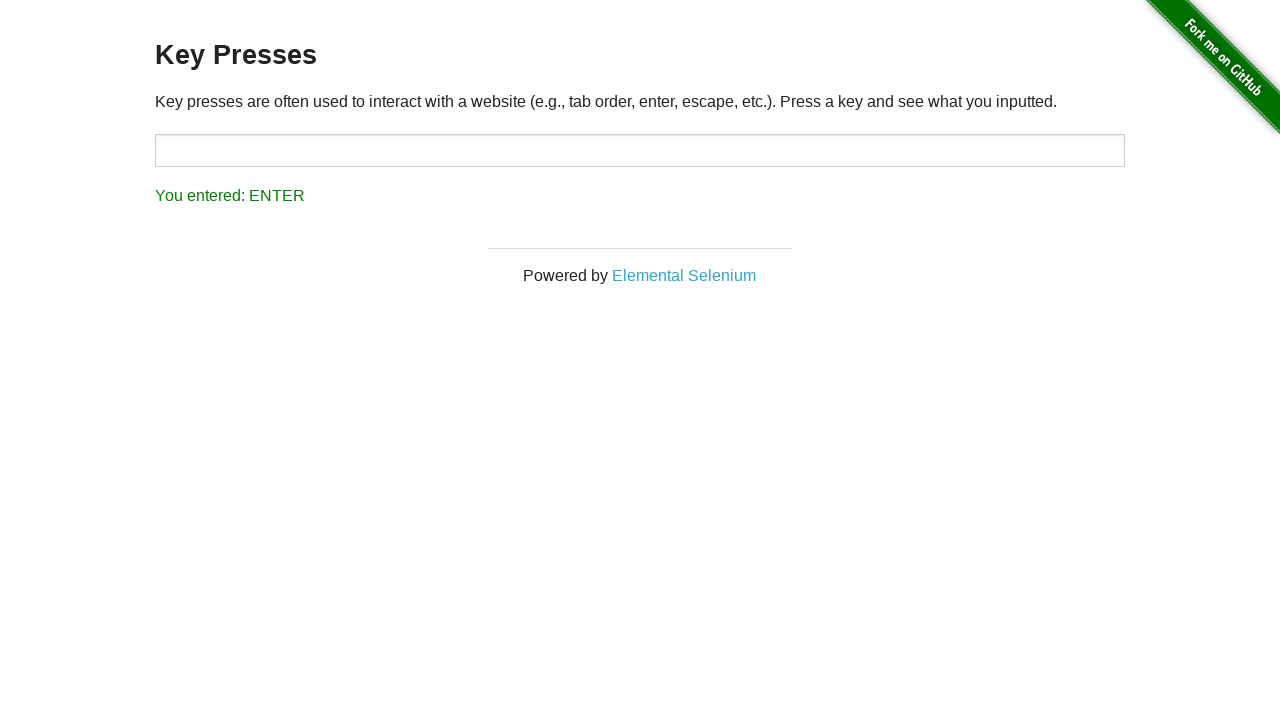

Result element loaded and is visible
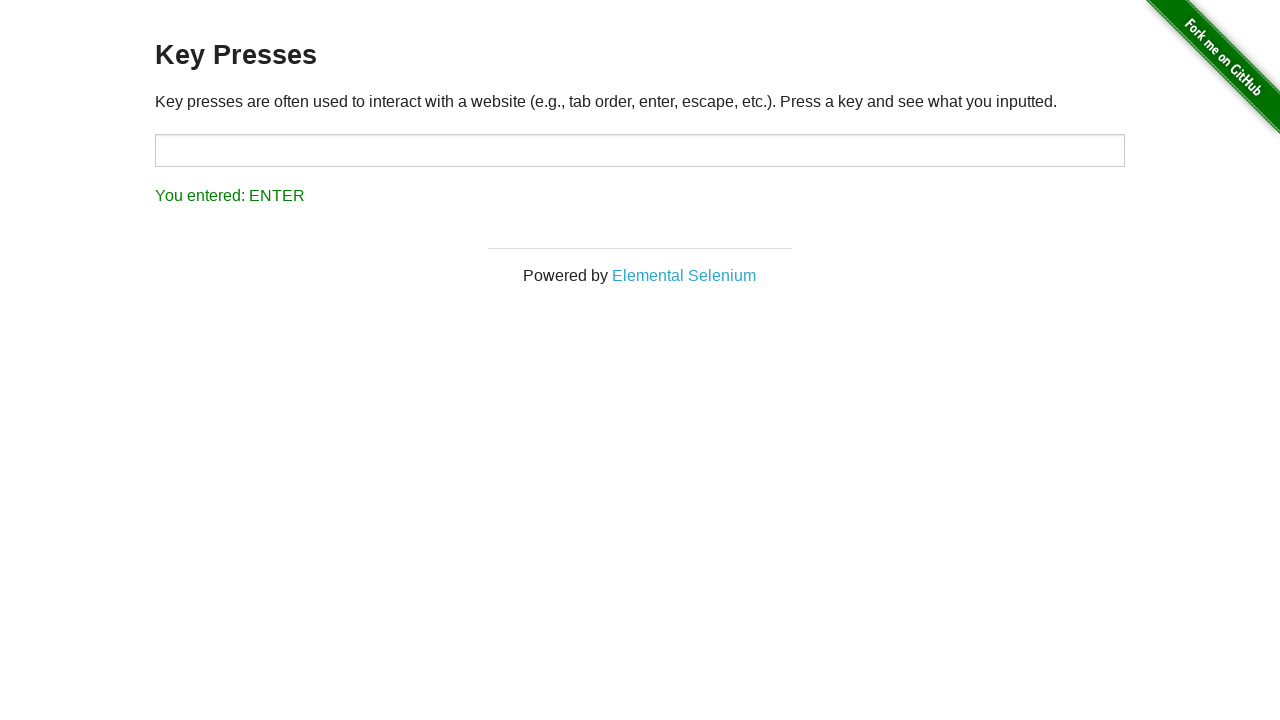

Retrieved result text: 'You entered: ENTER'
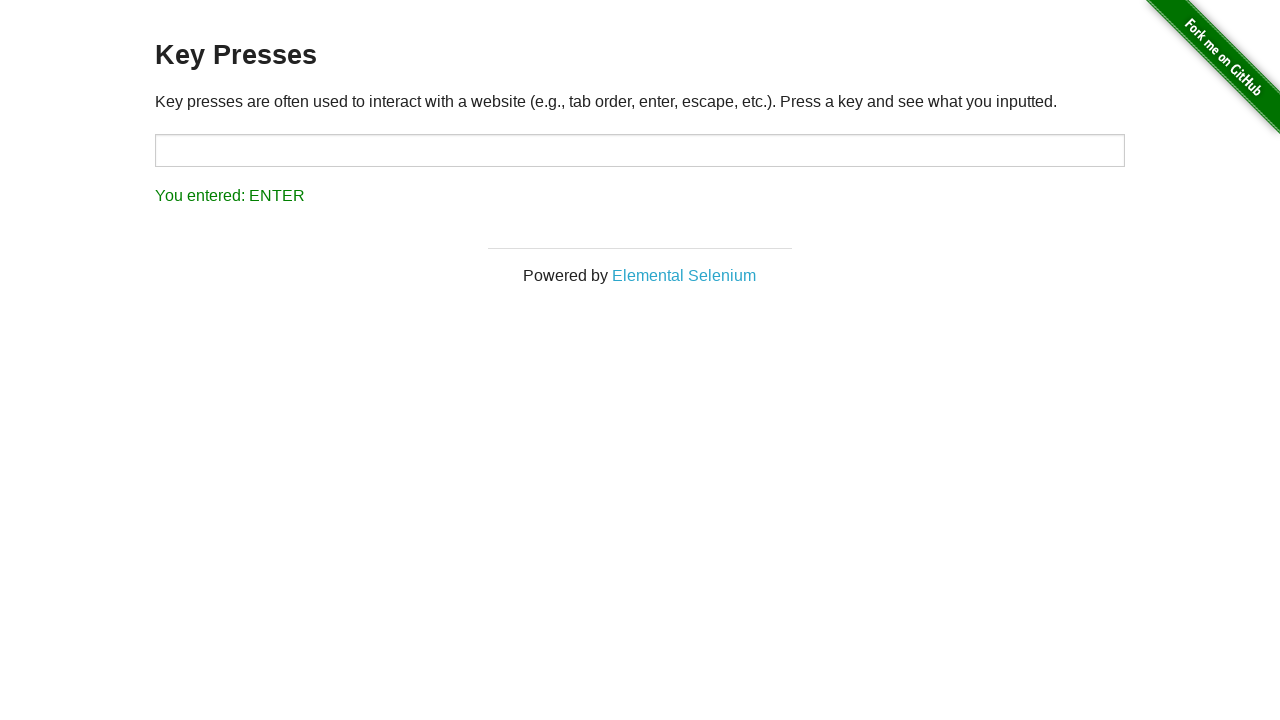

Verified result text shows correct key press (ENTER)
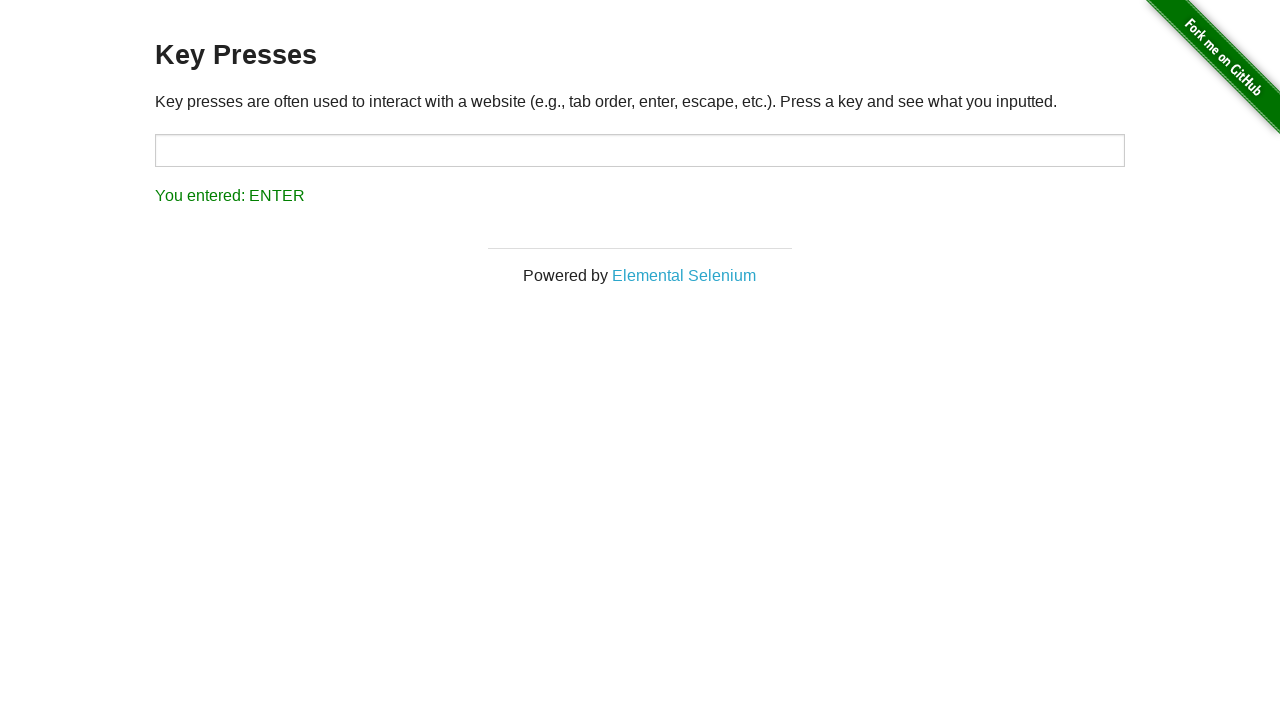

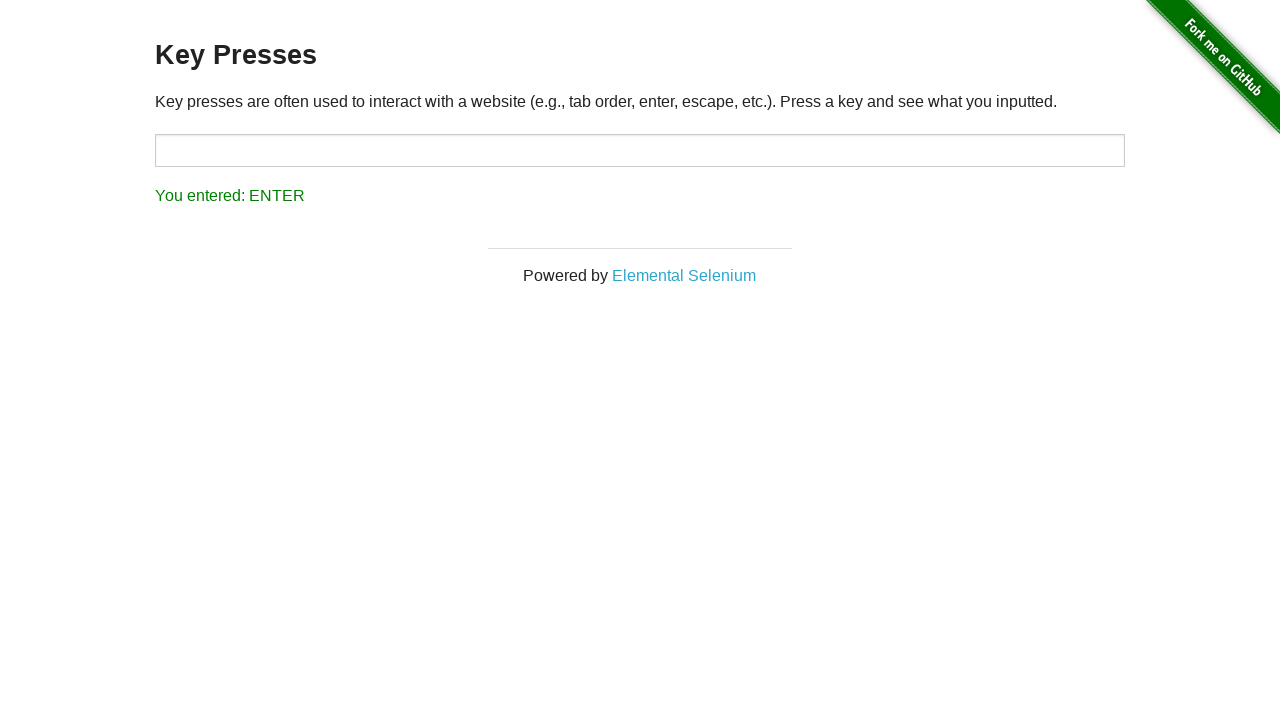